Fills out a comprehensive practice form with personal information including name, email, phone, date of birth, subjects, hobbies, address, and location, then submits and verifies the data in a modal.

Starting URL: https://demoqa.com/automation-practice-form

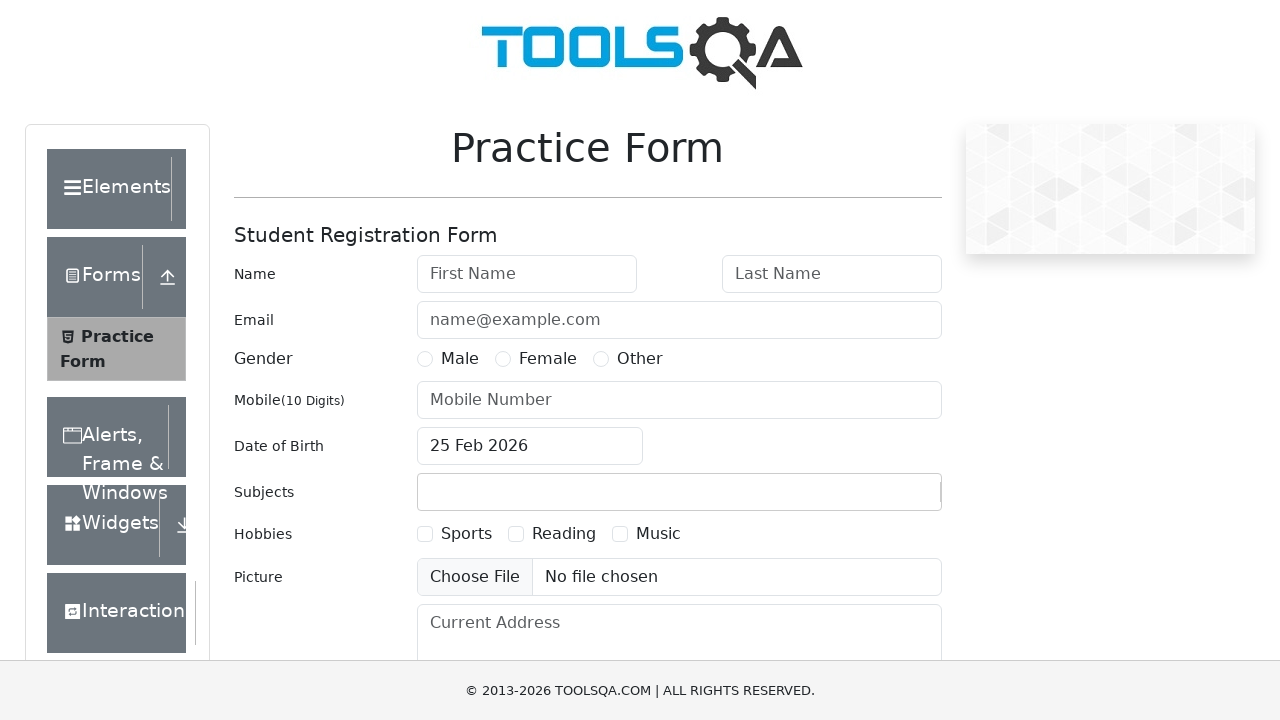

Filled first name field with 'Michael' on #firstName
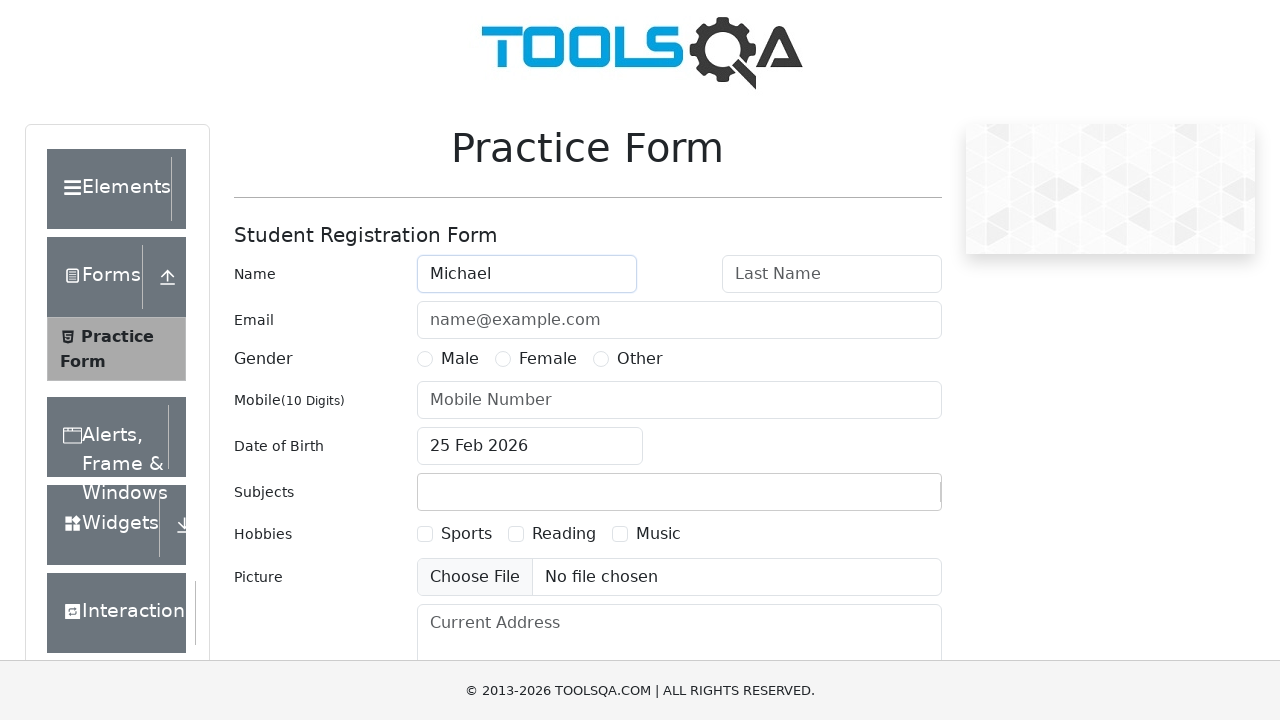

Filled last name field with 'Johnson' on #lastName
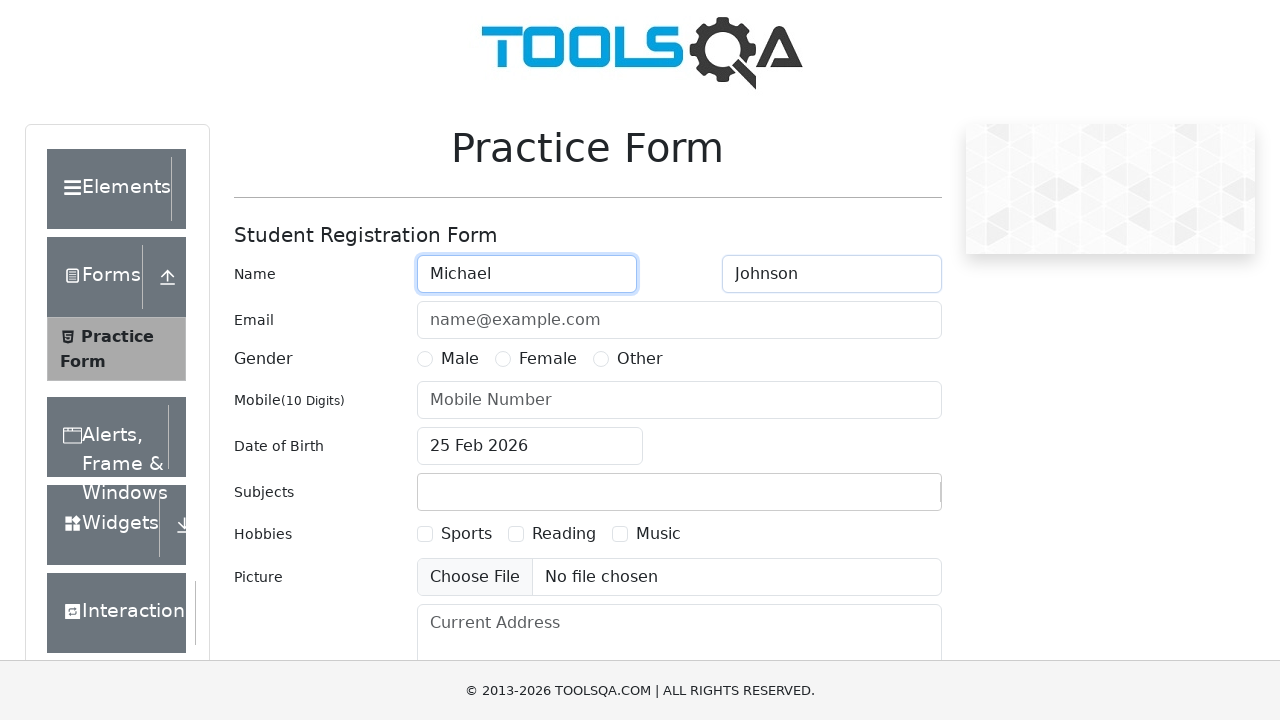

Filled email field with 'michael.johnson@example.com' on #userEmail
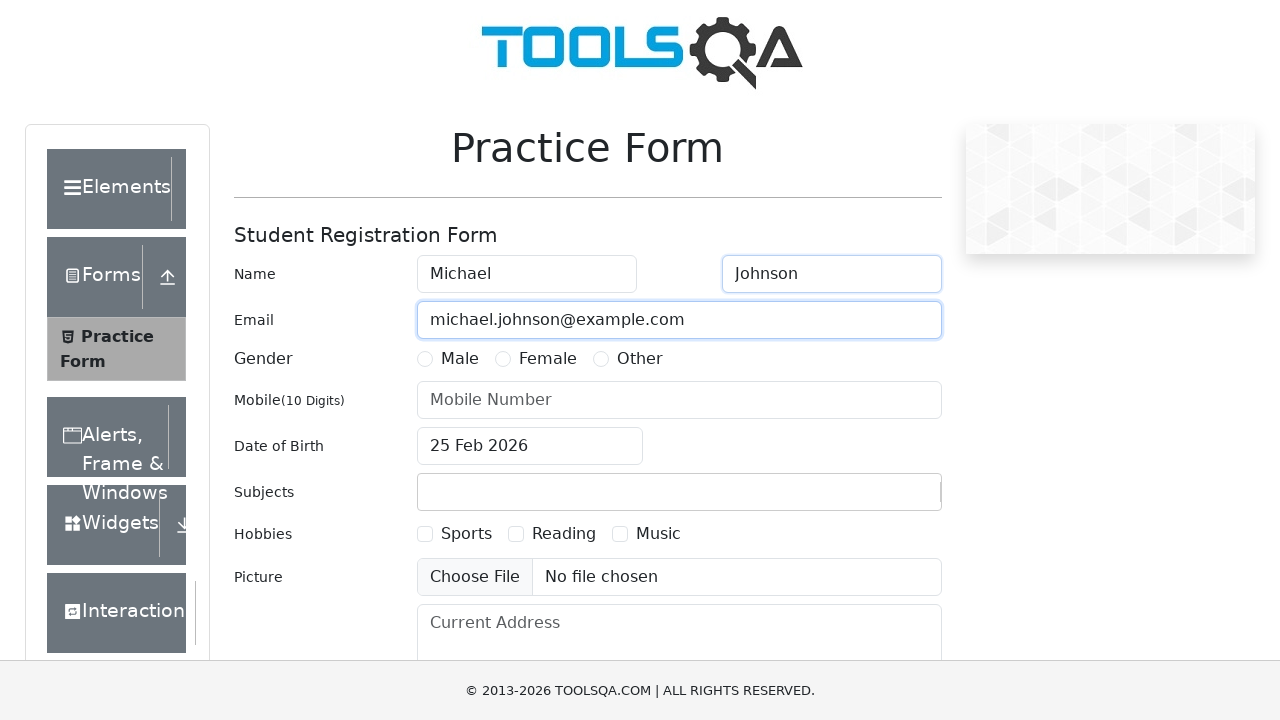

Selected Male gender option at (460, 359) on label[for='gender-radio-1']
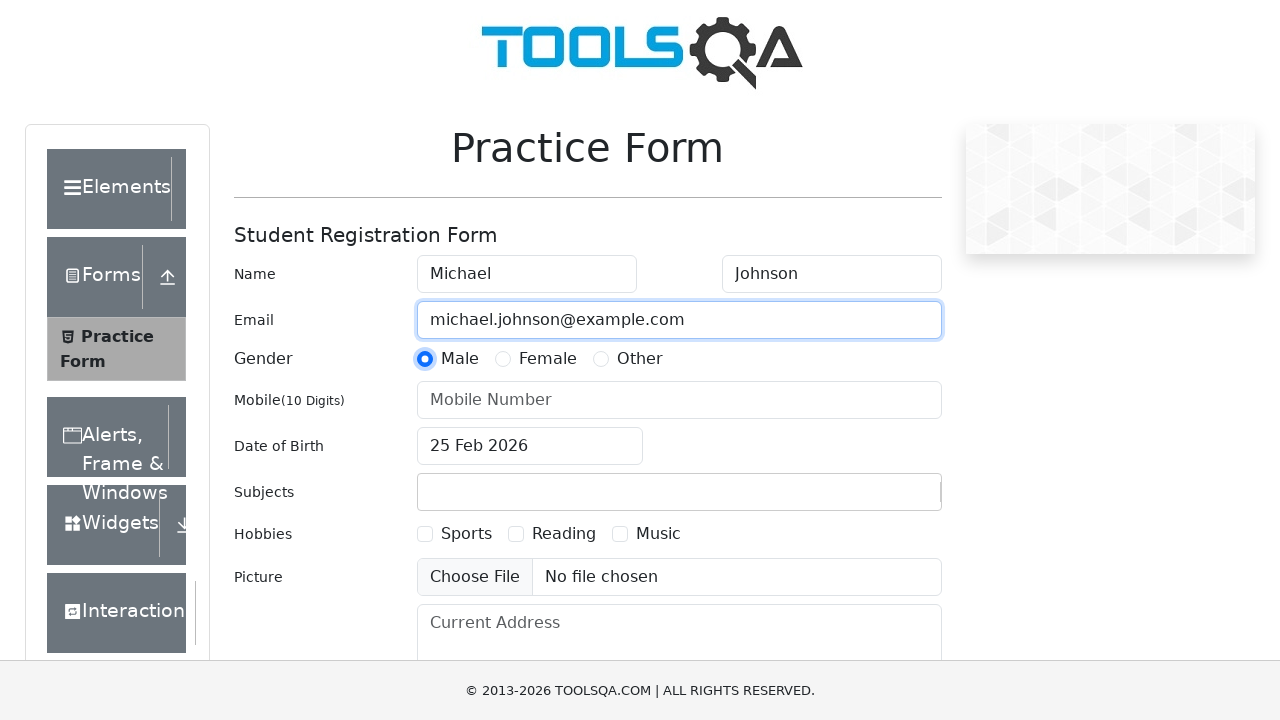

Filled phone number field with '5551234567' on #userNumber
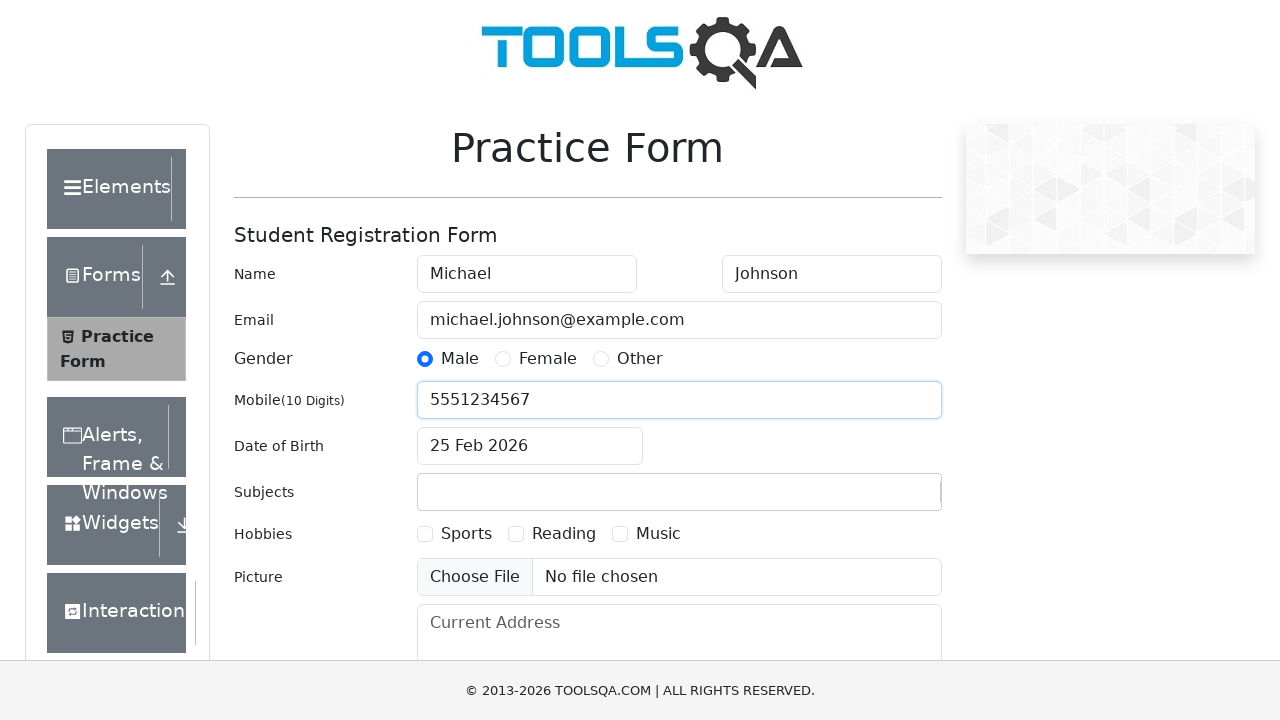

Clicked date of birth input field at (530, 446) on #dateOfBirthInput
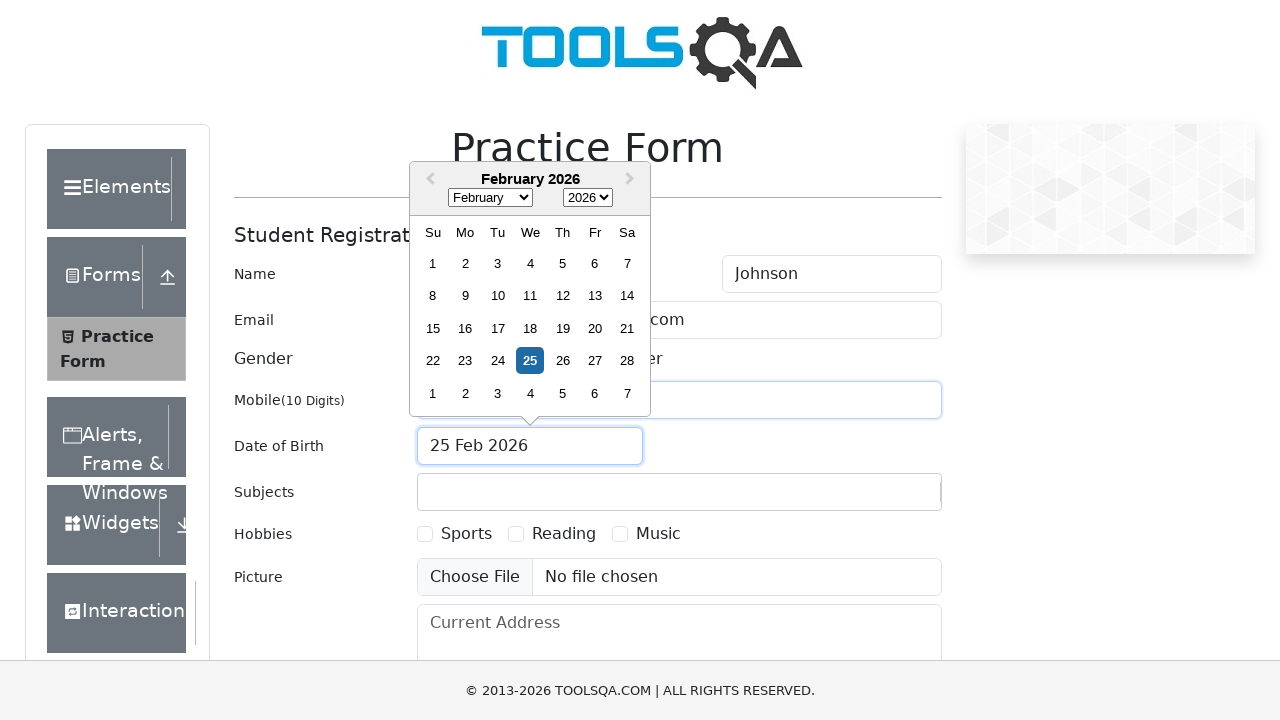

Selected May from month dropdown on .react-datepicker__month-select
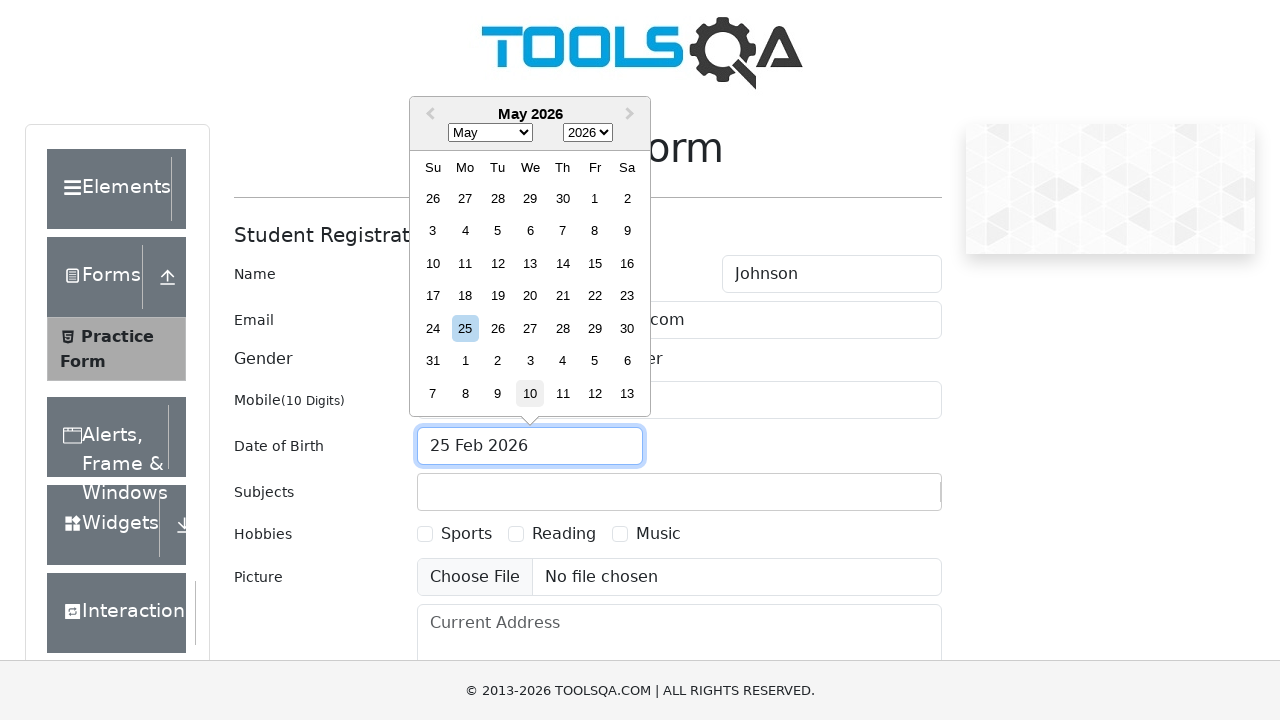

Selected 1995 from year dropdown on .react-datepicker__year-select
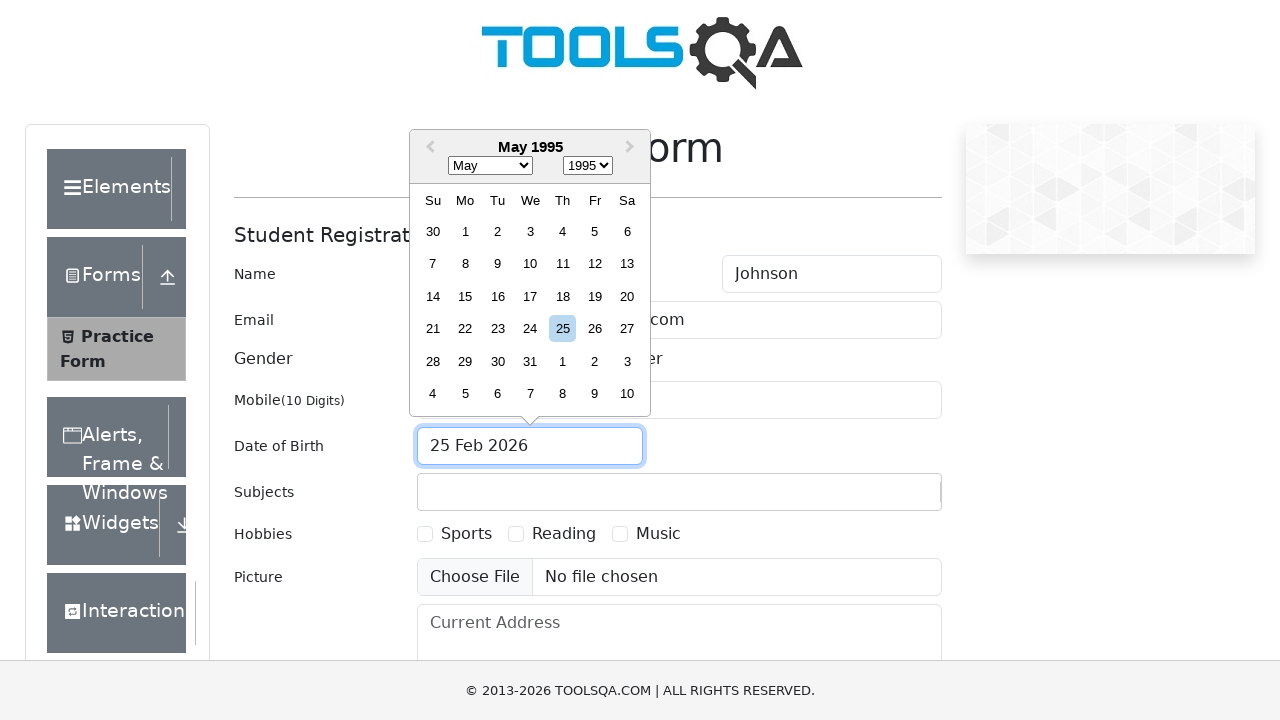

Selected 20th day from date picker at (627, 296) on .react-datepicker__day--020
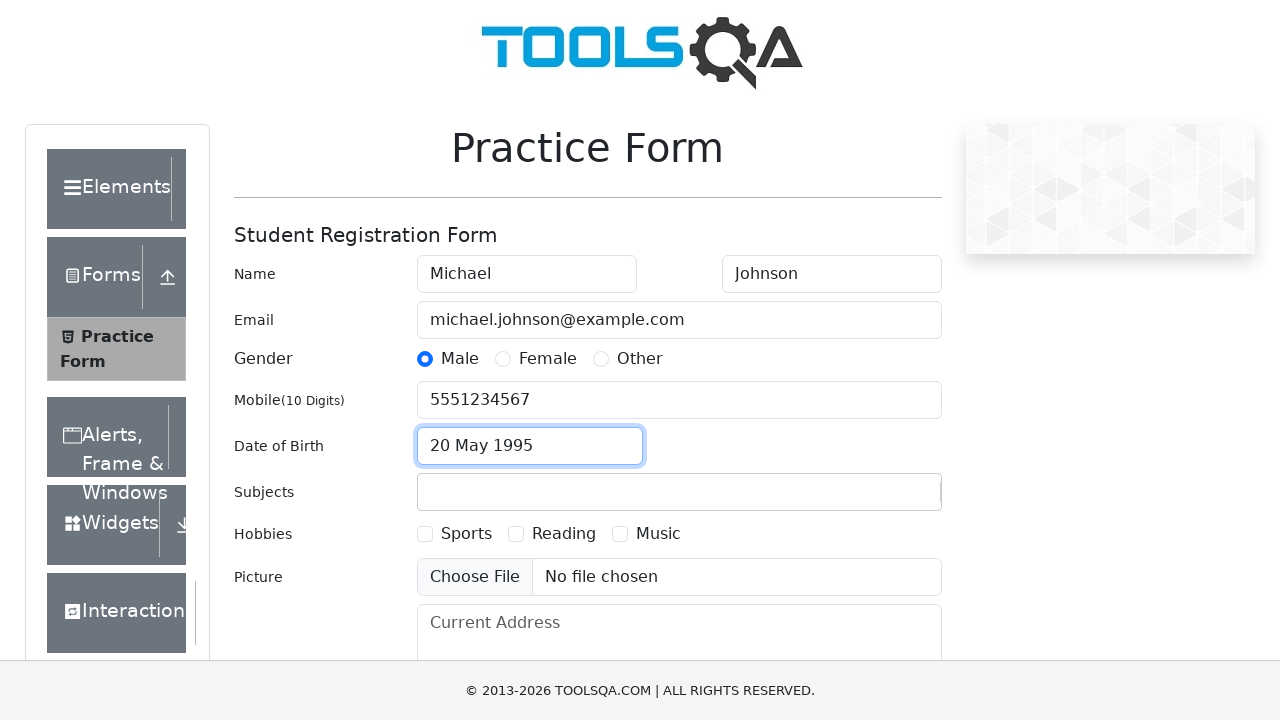

Typed 'M' in subjects field on #subjectsInput
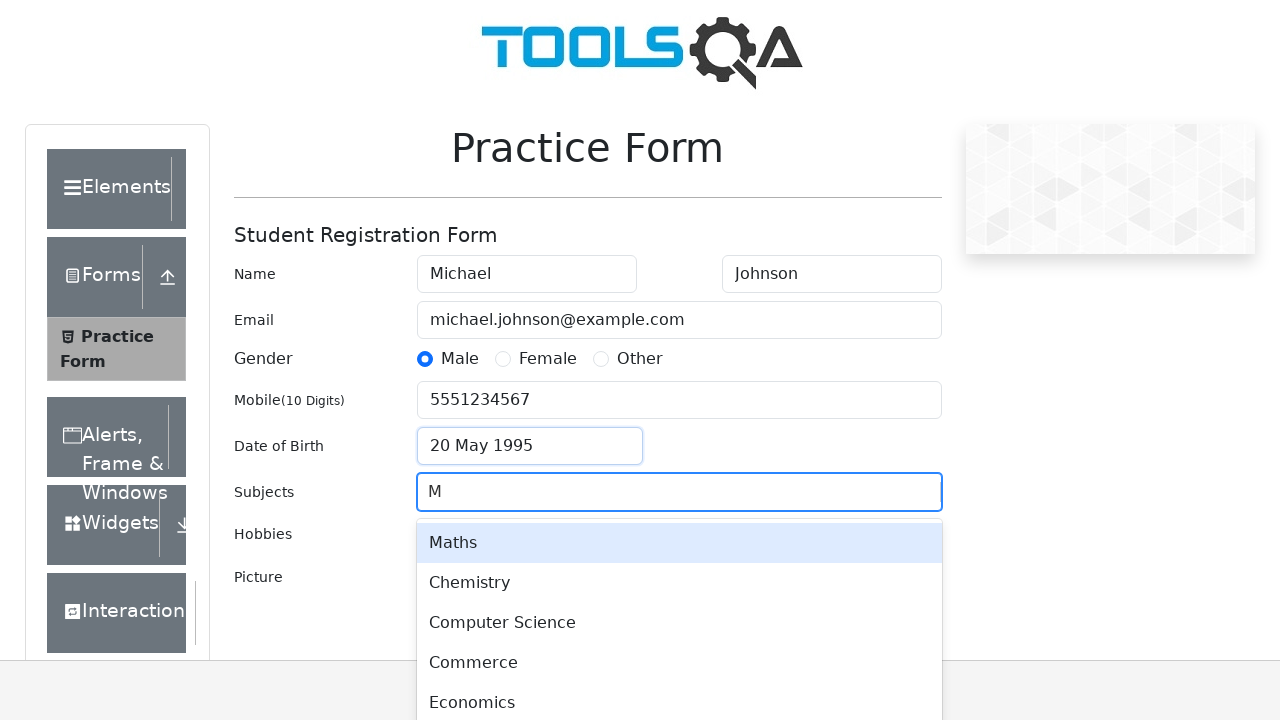

Pressed Enter to confirm subject selection on #subjectsInput
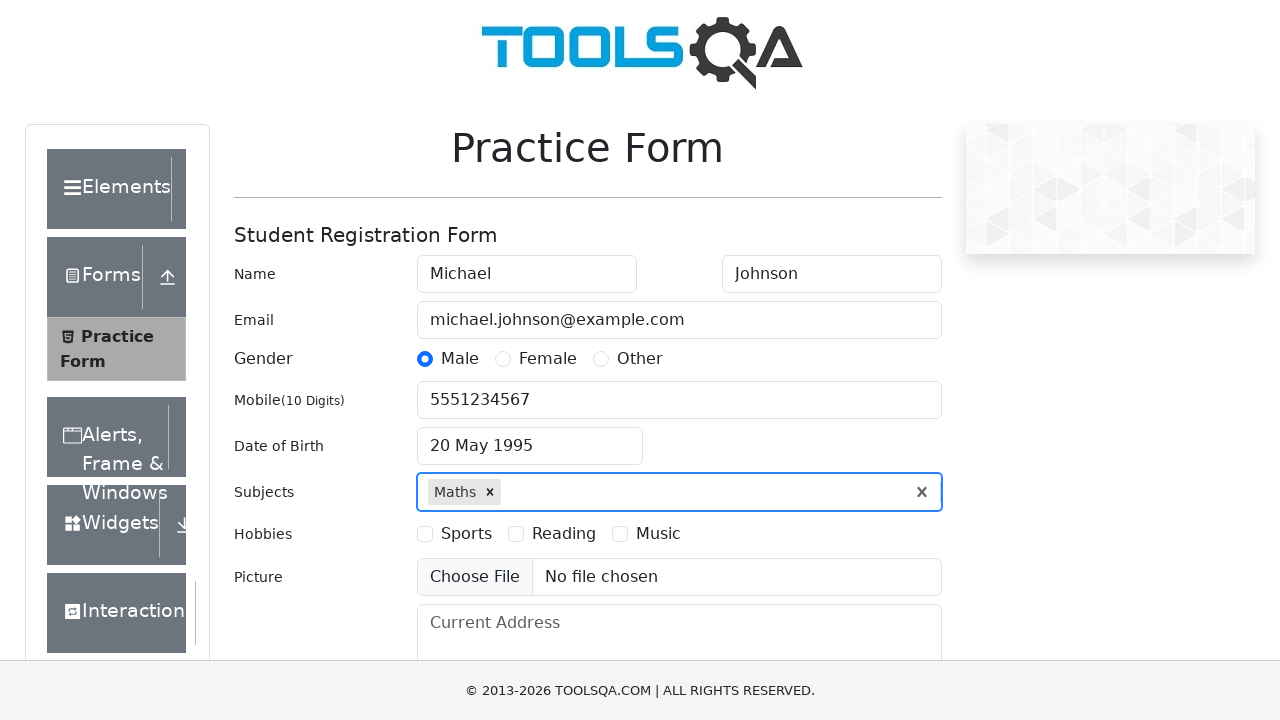

Selected Music hobby checkbox at (658, 534) on label[for='hobbies-checkbox-3']
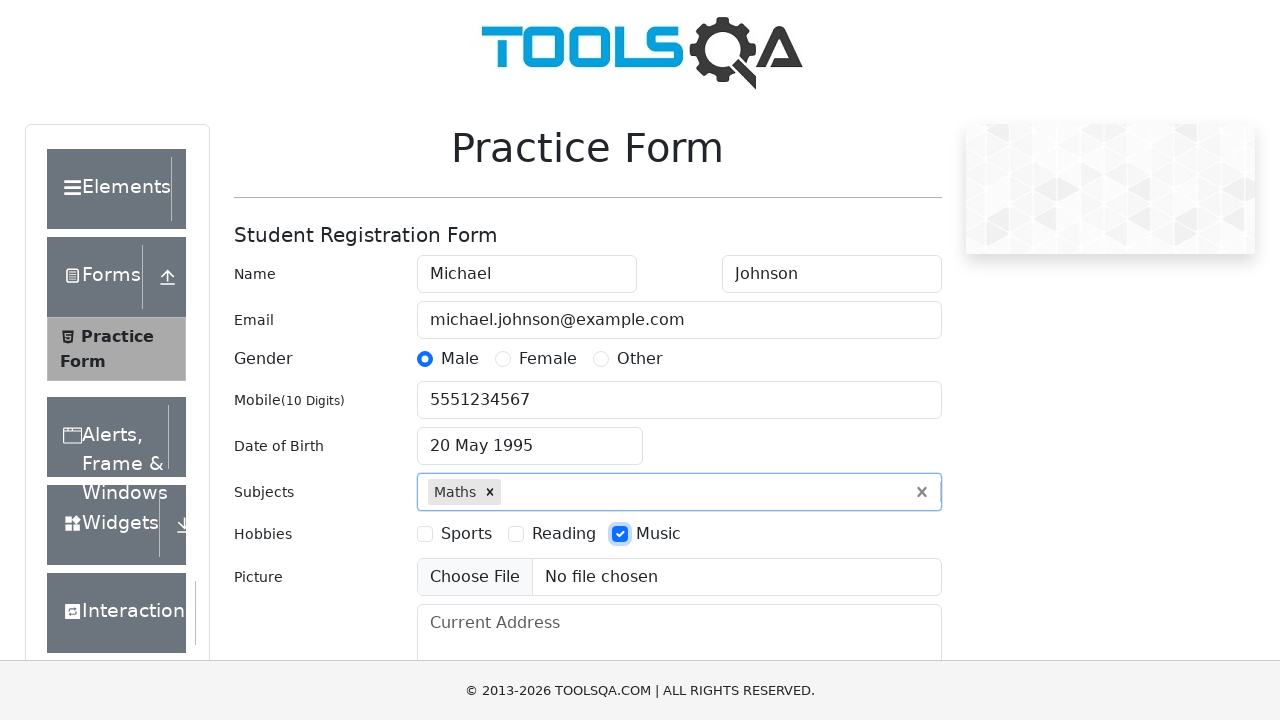

Filled current address field with '123 Main Street, Springfield, IL 62701' on #currentAddress
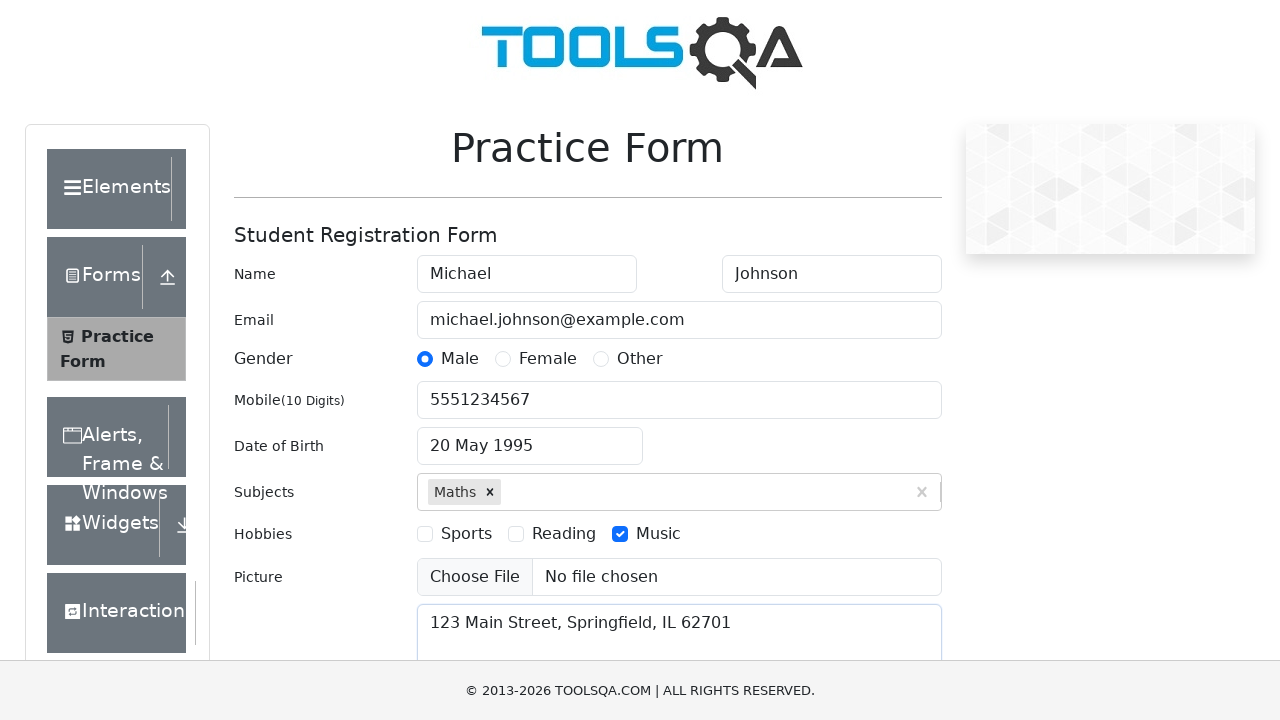

Typed 'N' in state selection field on #react-select-3-input
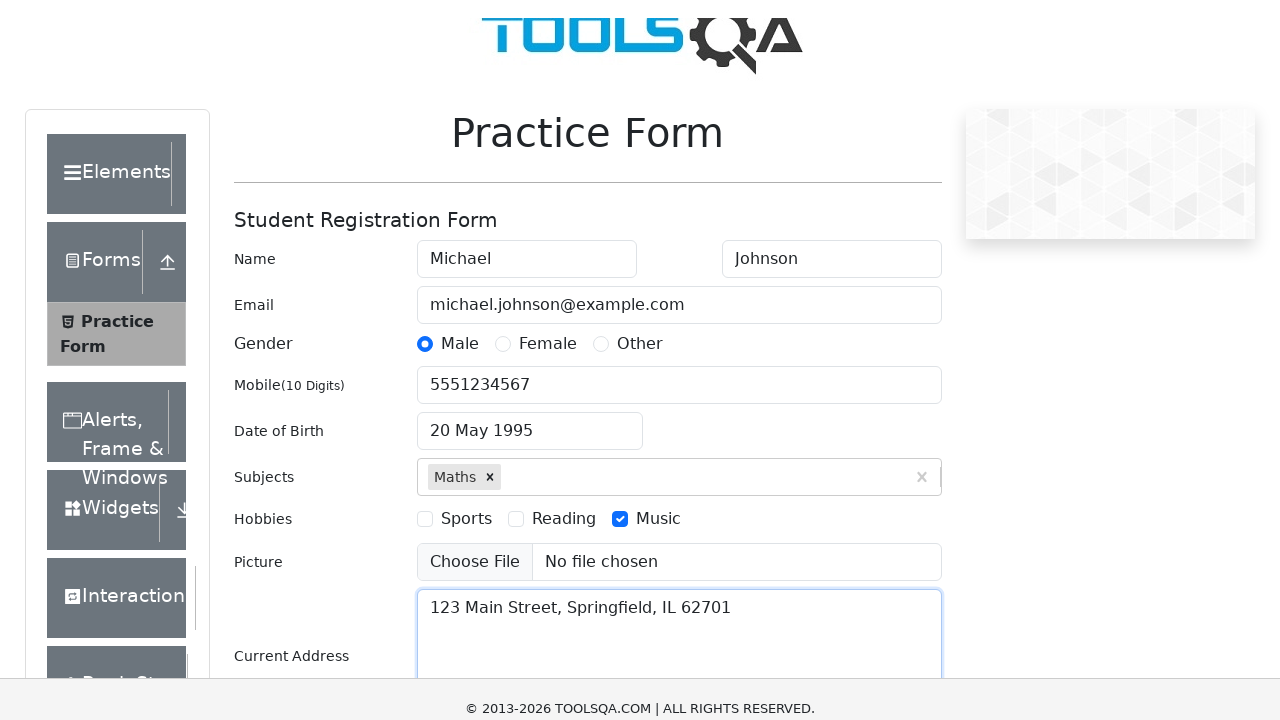

Pressed ArrowDown to navigate state options on #react-select-3-input
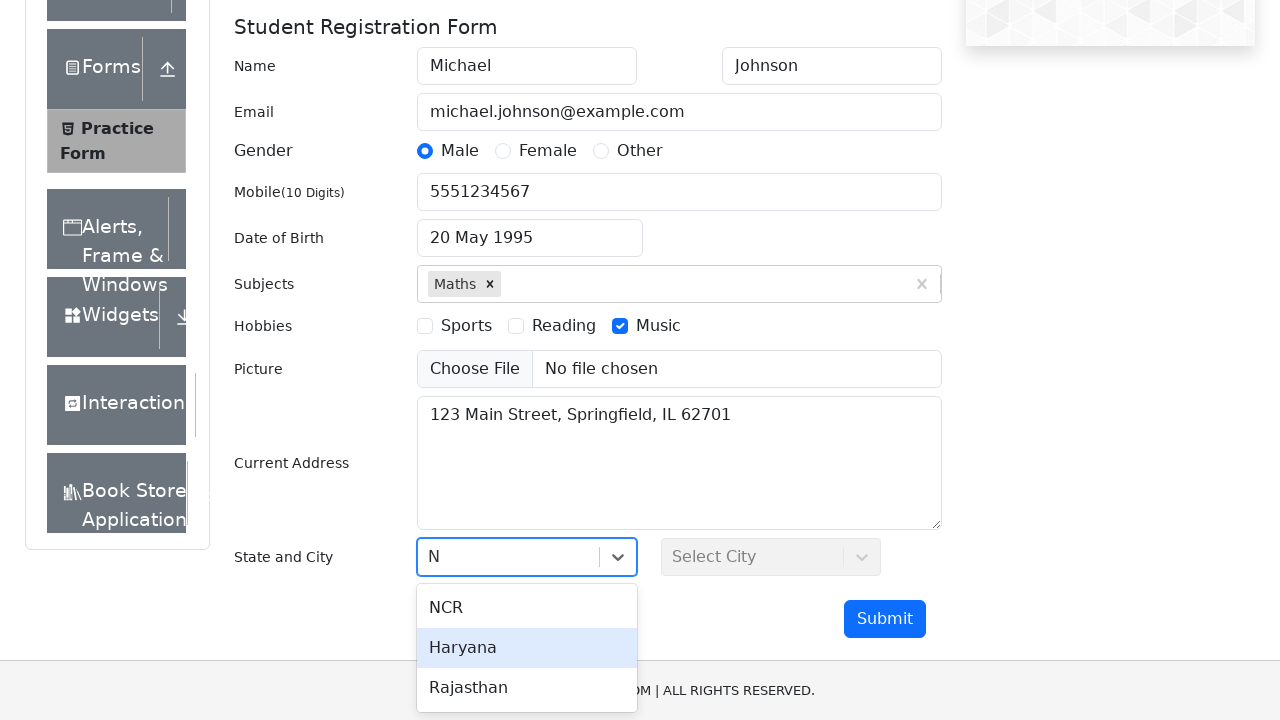

Pressed Enter to select state on #react-select-3-input
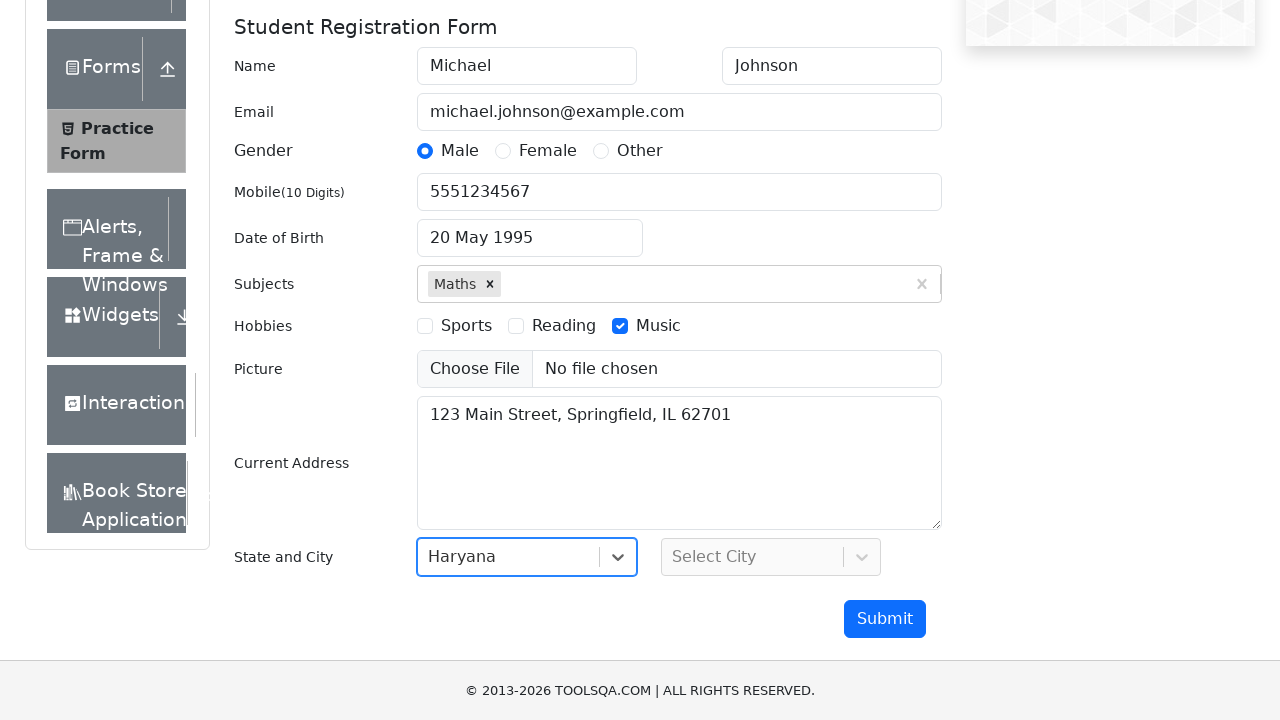

Typed 'N' in city selection field on #react-select-4-input
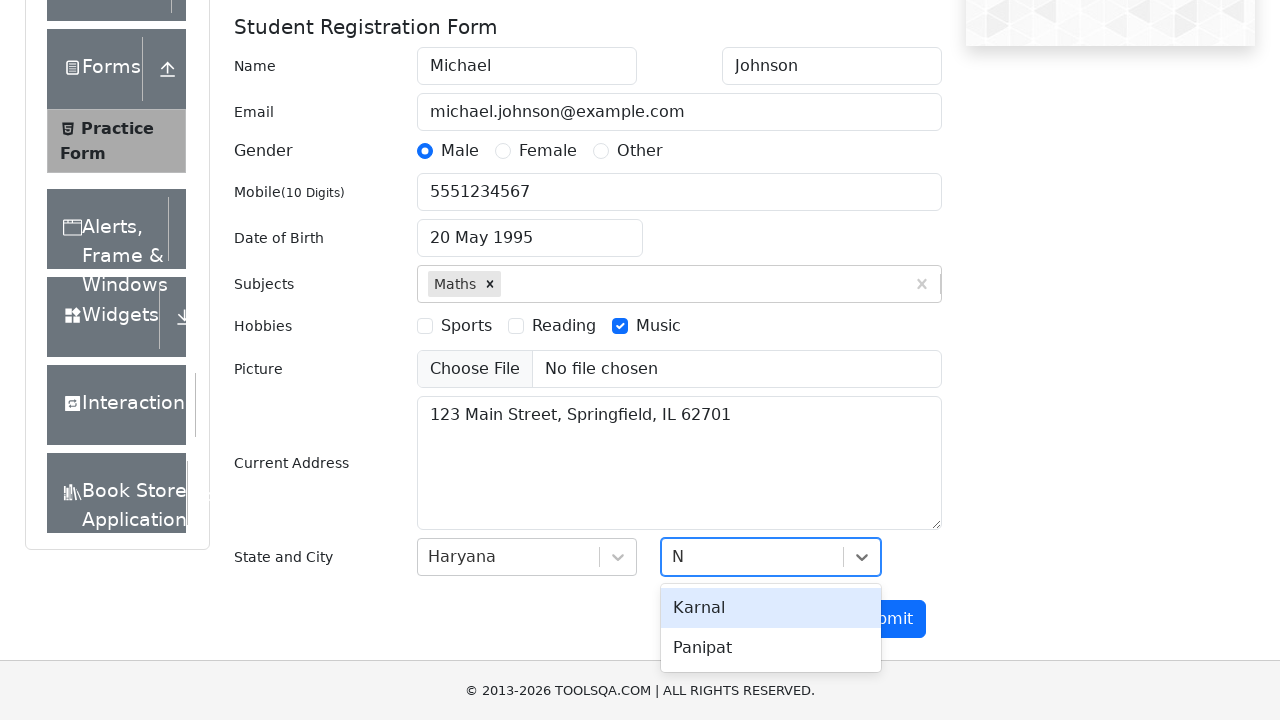

Pressed ArrowDown to navigate city options on #react-select-4-input
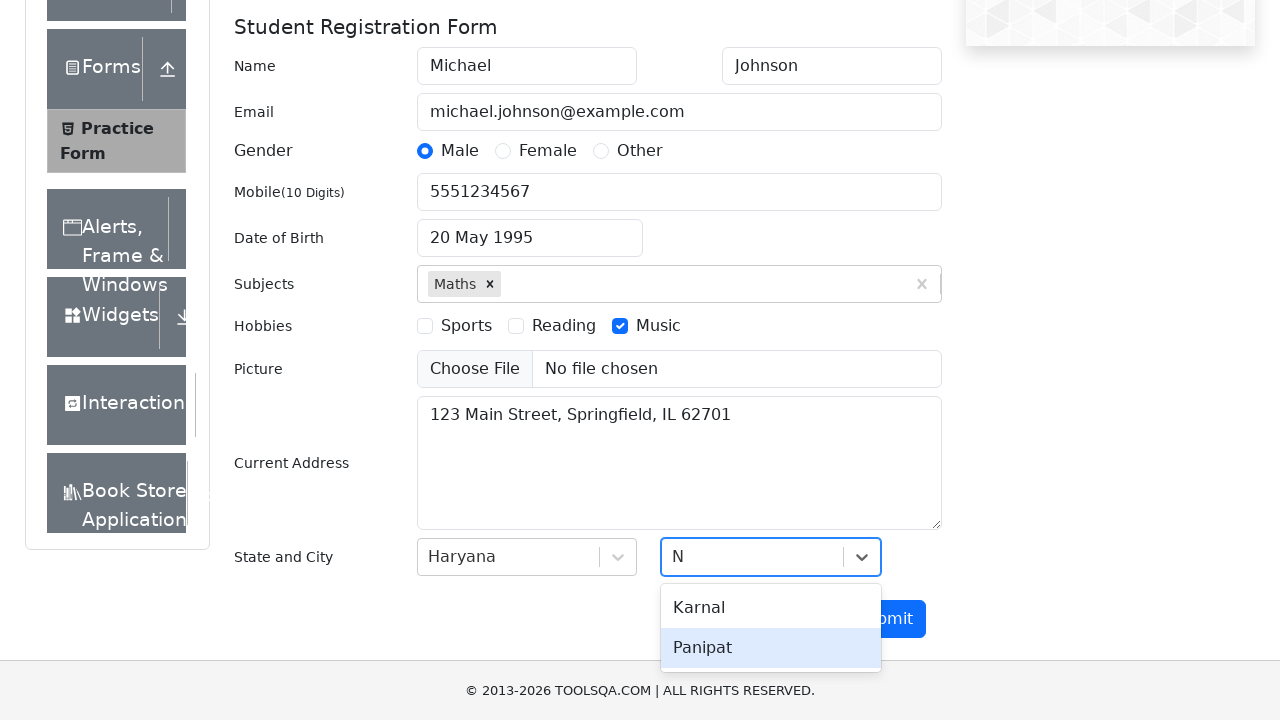

Pressed Enter to select city on #react-select-4-input
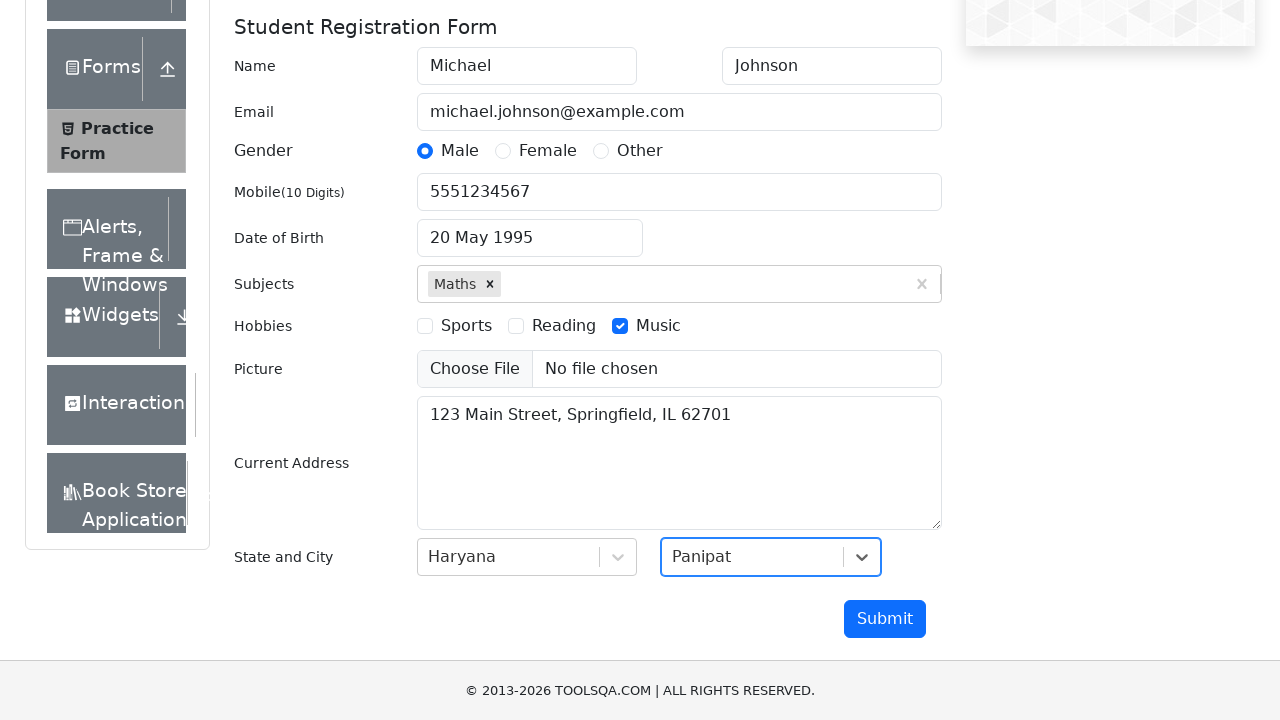

Clicked submit button to submit the form at (885, 619) on #submit
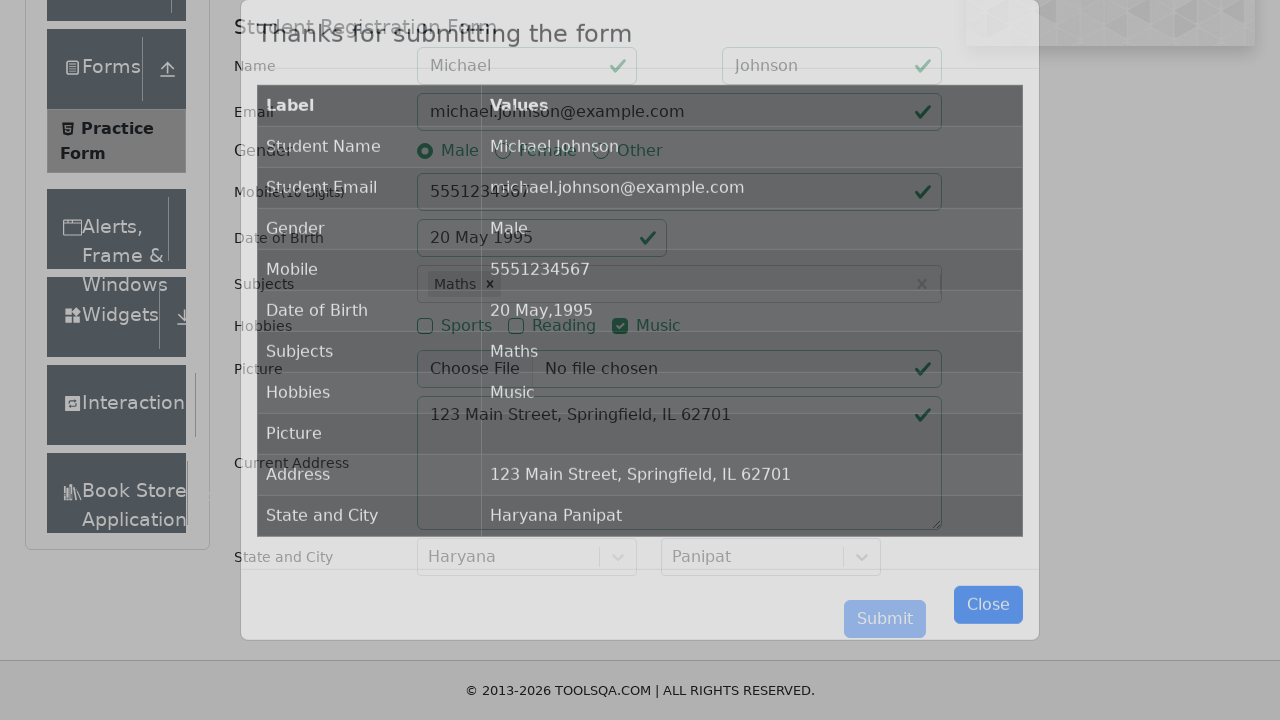

Modal with submission confirmation appeared and became visible
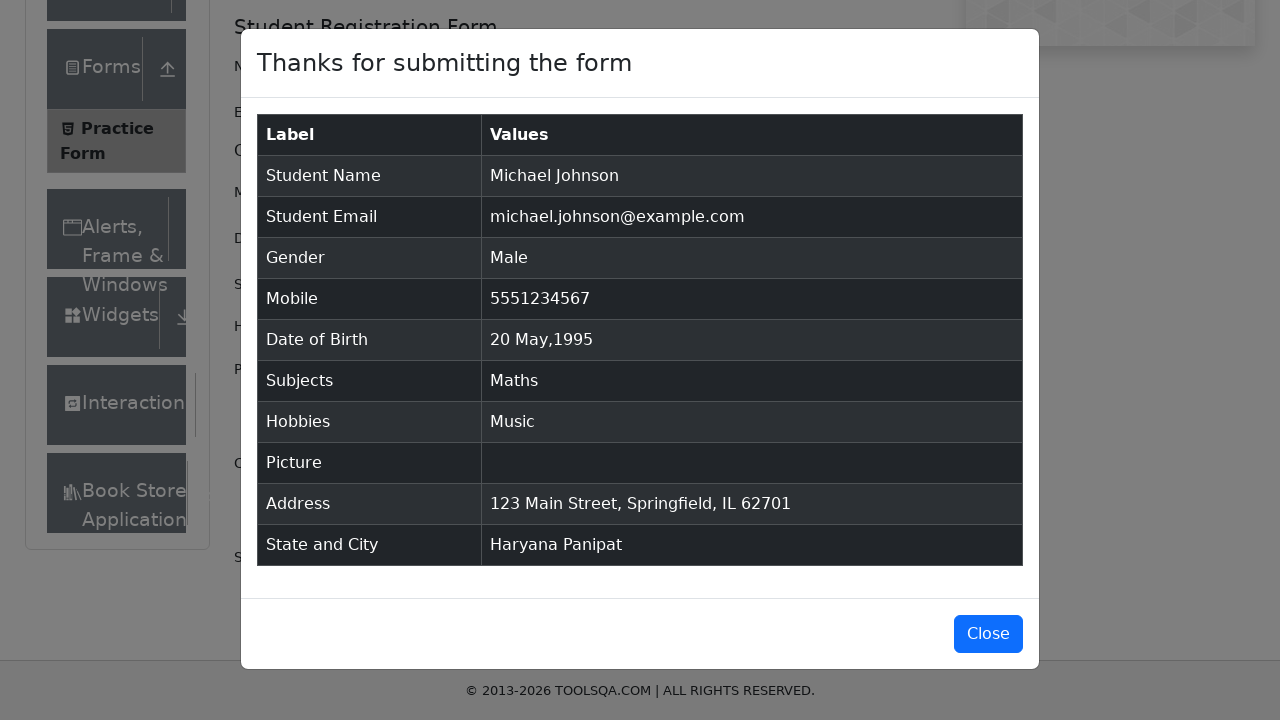

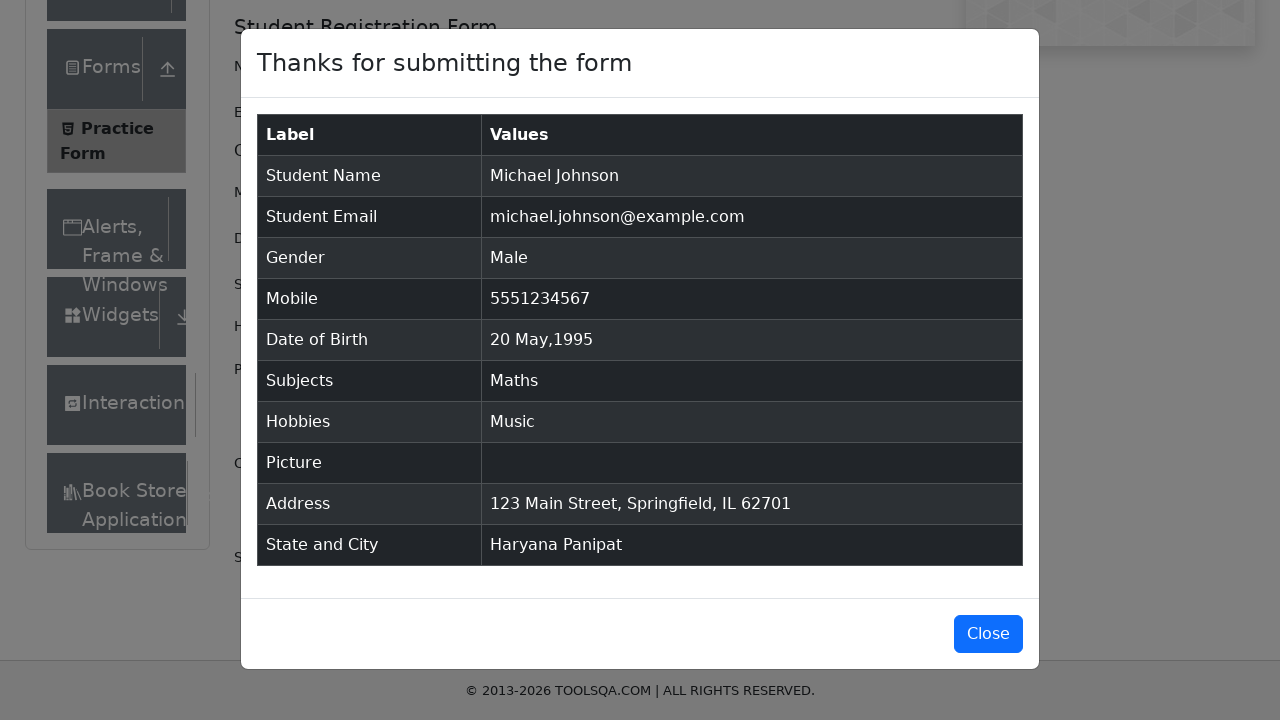